Tests number input field by entering numeric values

Starting URL: http://the-internet.herokuapp.com/inputs

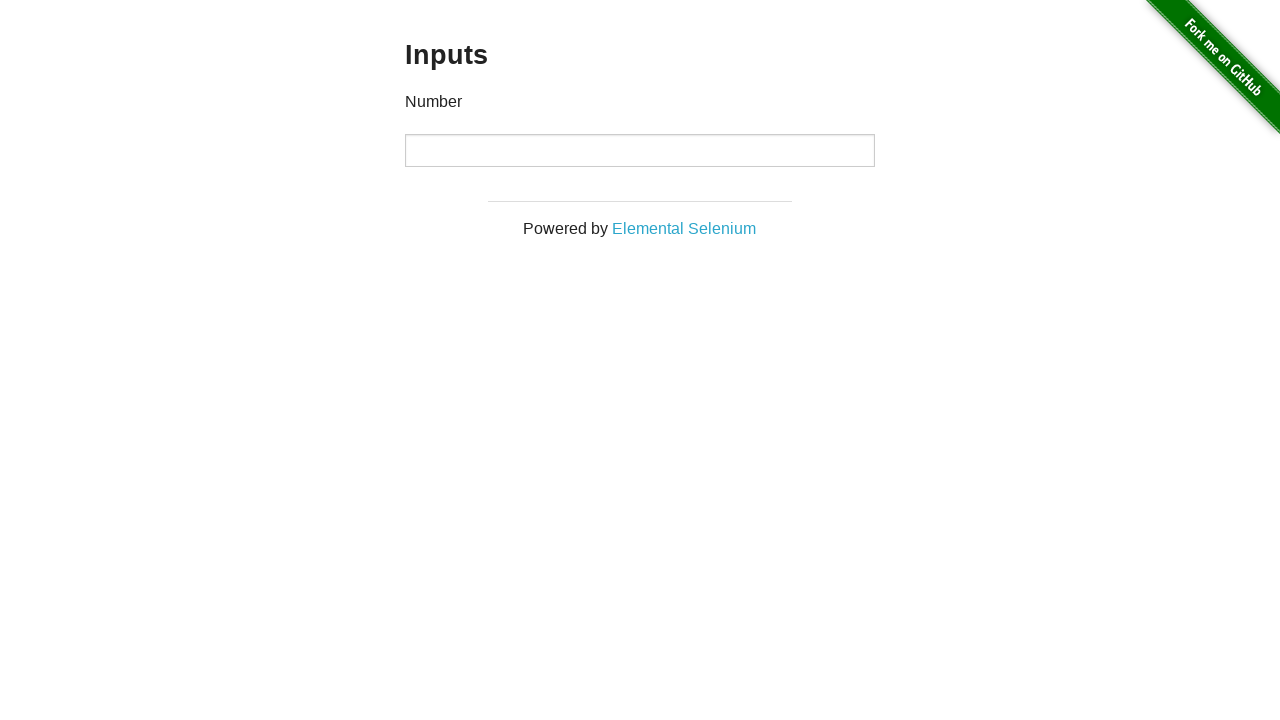

Navigated to number input field test page
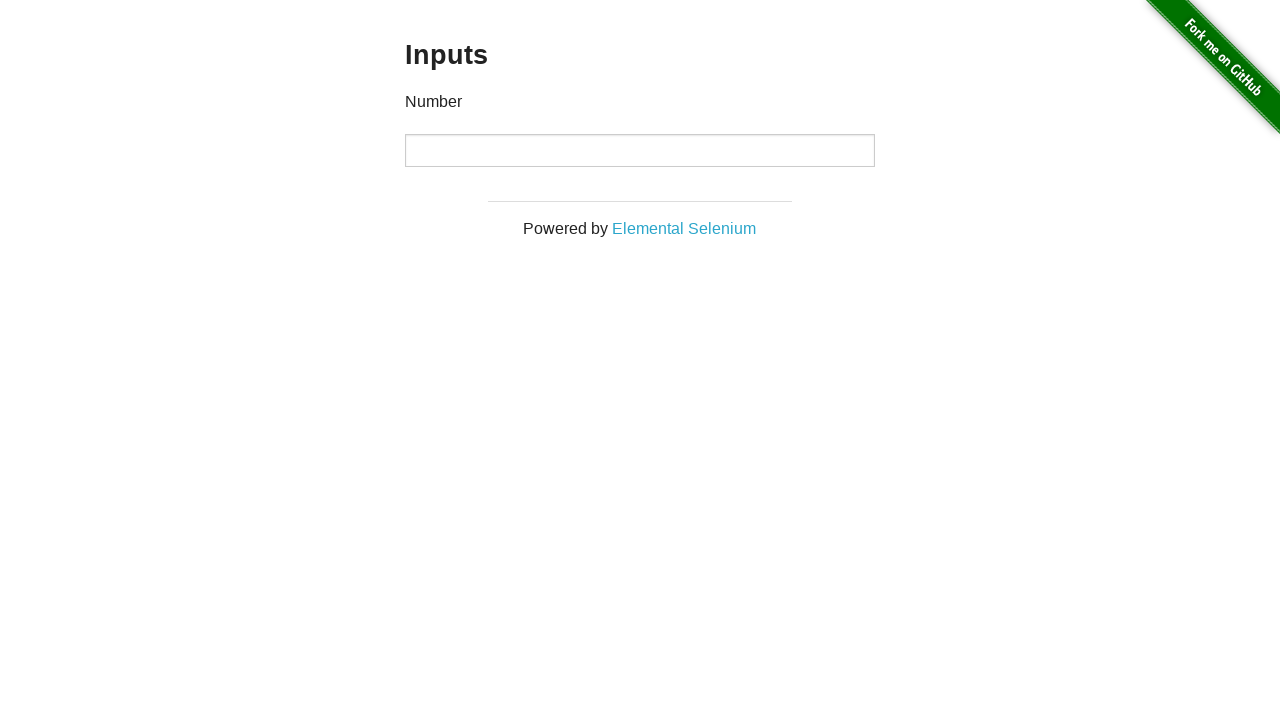

Entered numeric value '33' in the number input field on //p[text()='Number']/following-sibling::input
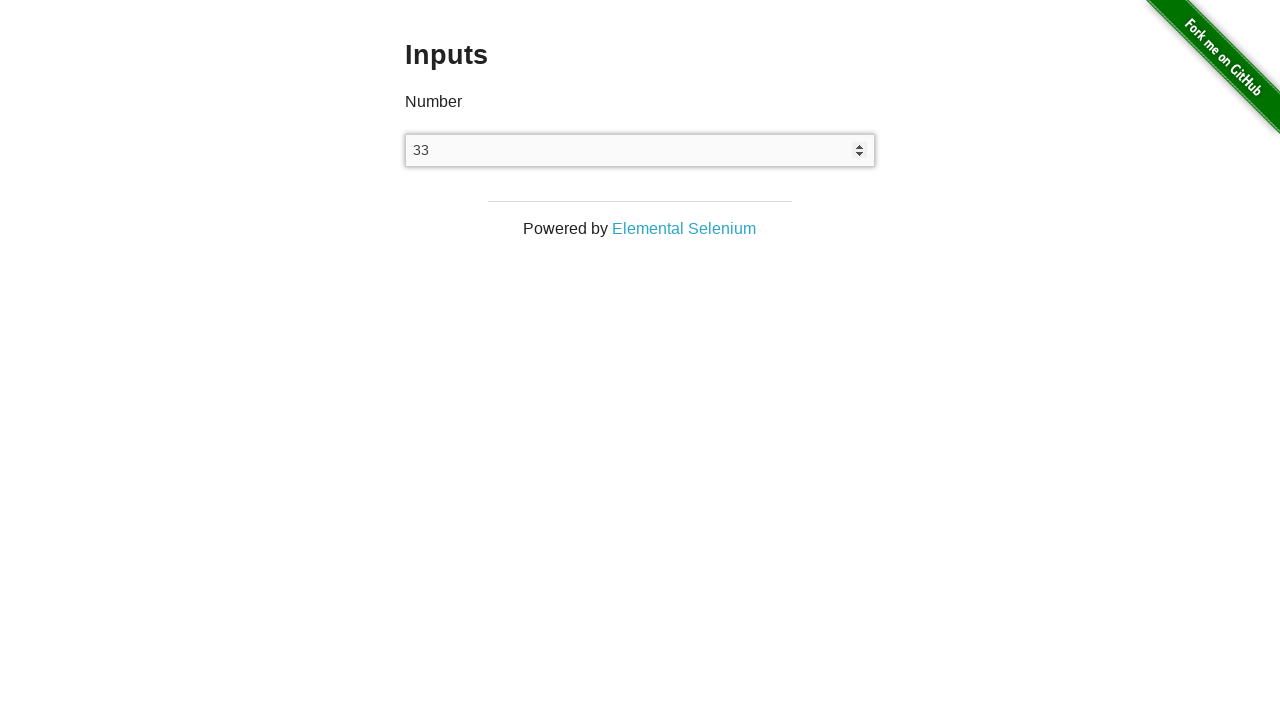

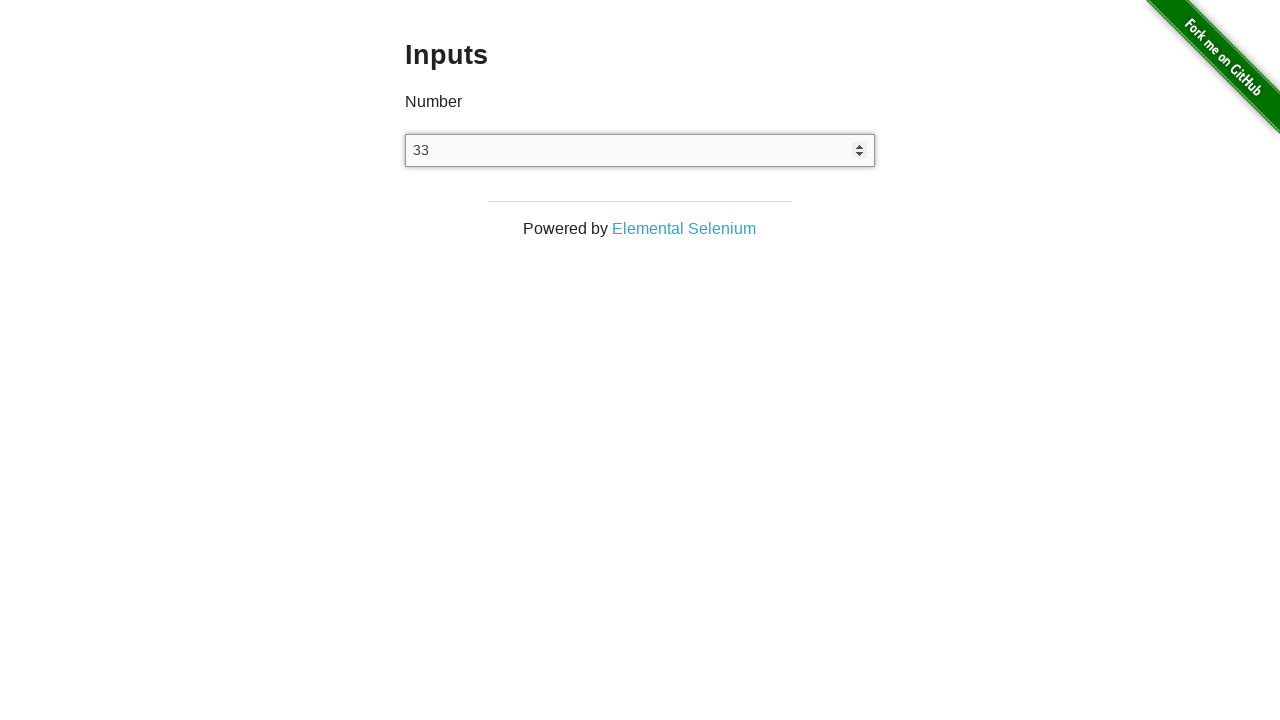